Tests sorting the Due column in descending order by clicking the column header twice and verifying the values are sorted in reverse order

Starting URL: http://the-internet.herokuapp.com/tables

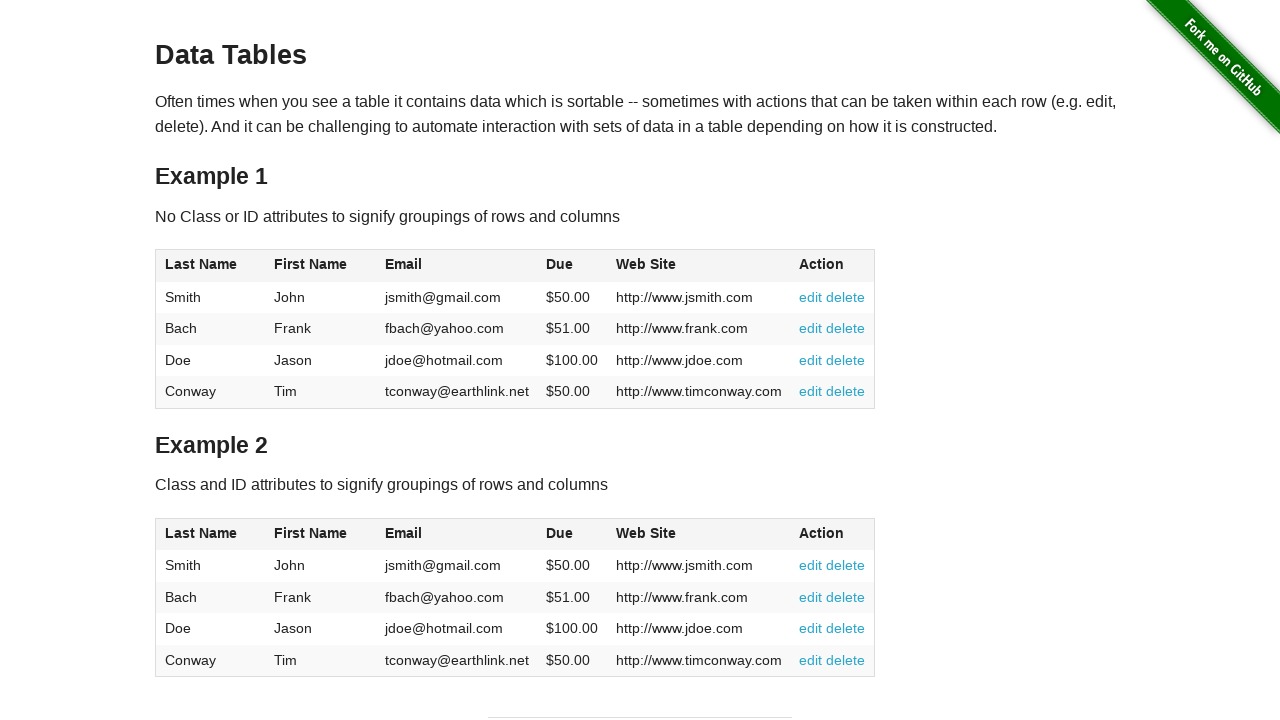

Clicked Due column header to initiate sort at (572, 266) on #table1 thead tr th:nth-of-type(4)
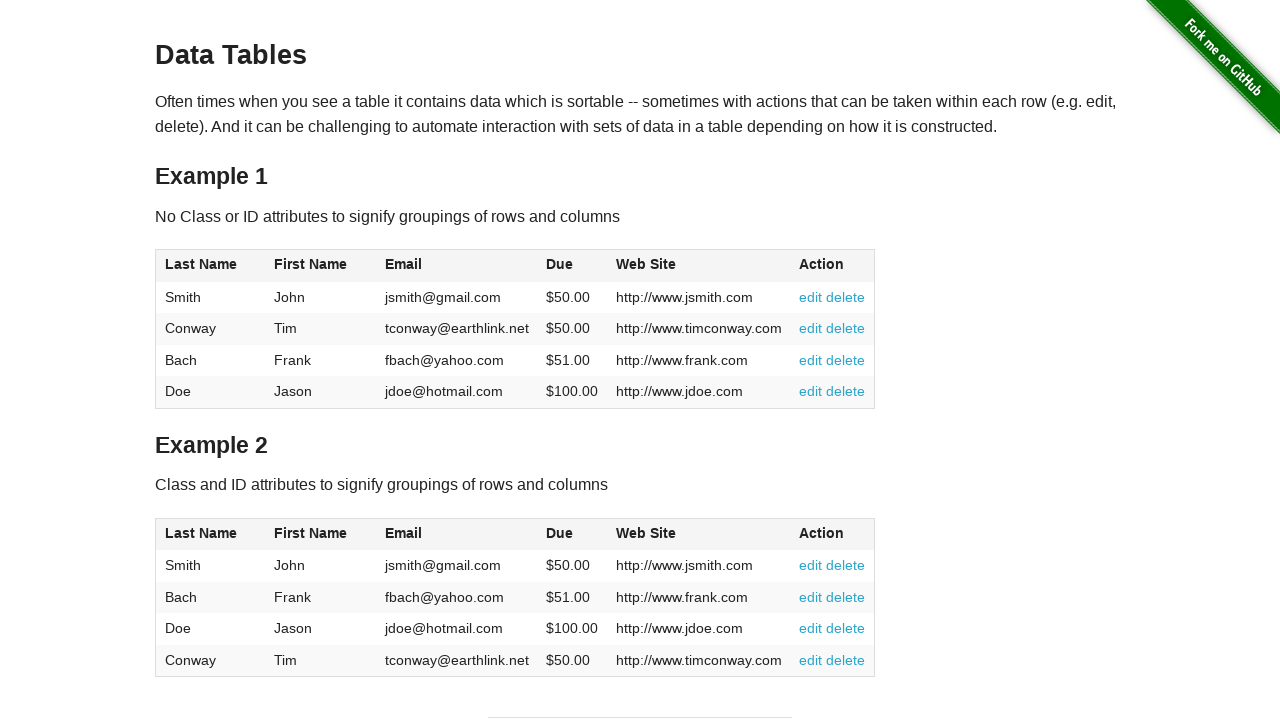

Clicked Due column header again to reverse sort to descending order at (572, 266) on #table1 thead tr th:nth-of-type(4)
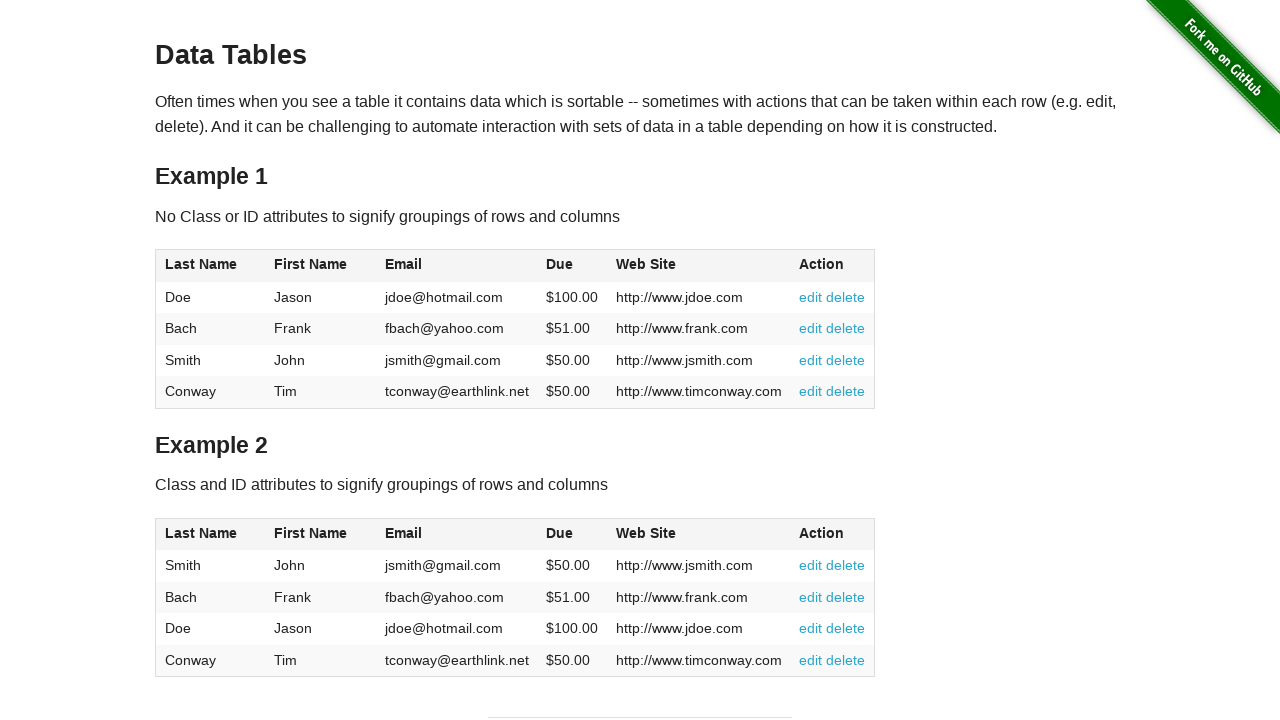

Waited for table rows to be present after sorting
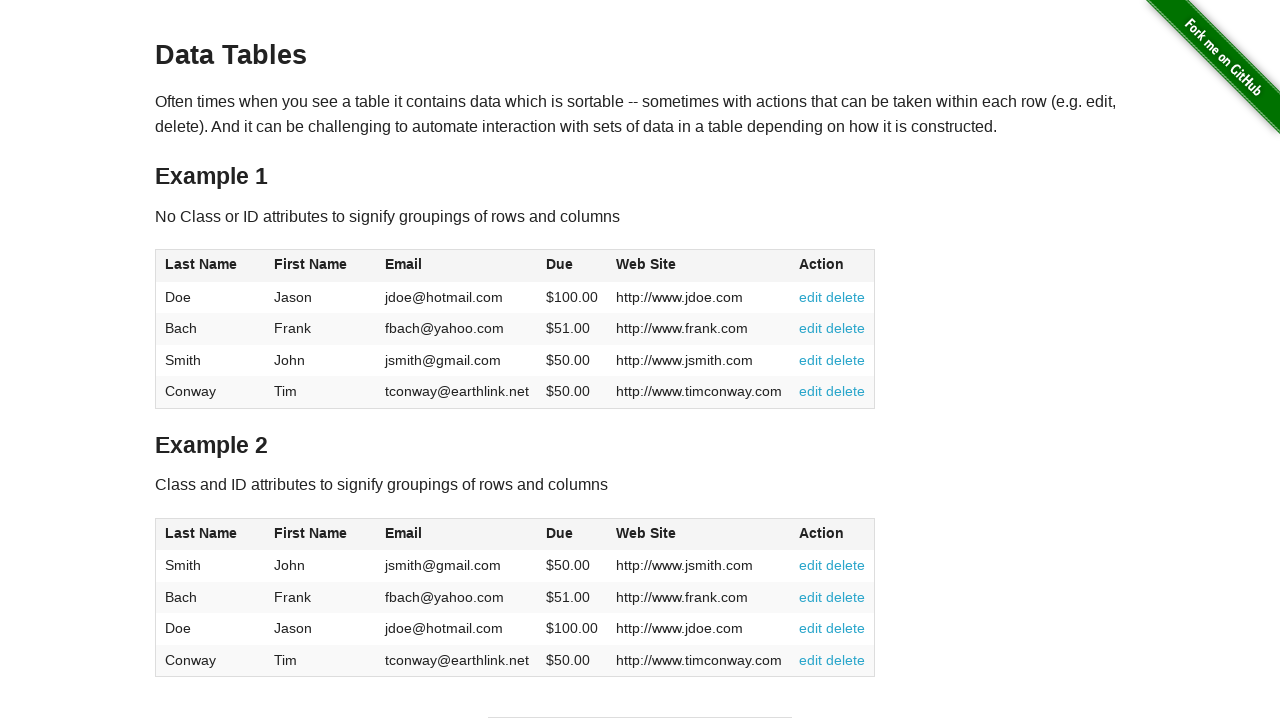

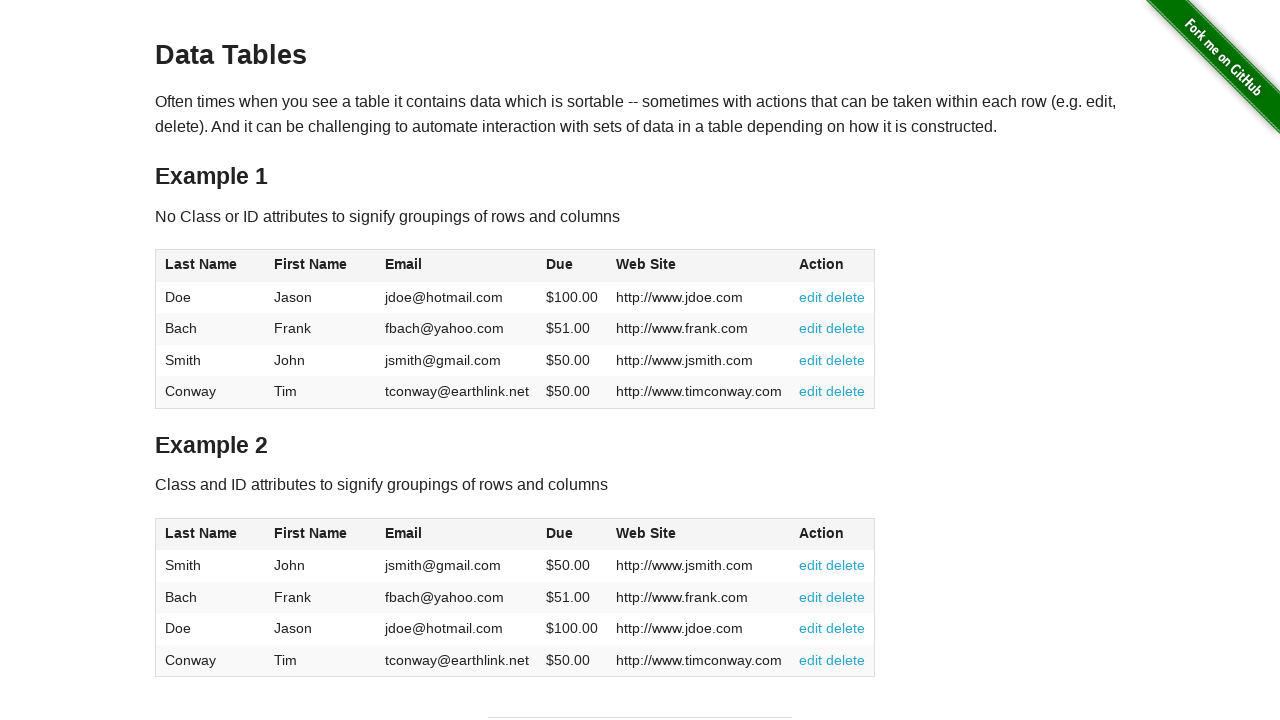